Tests that entered text is trimmed when saving edits

Starting URL: https://demo.playwright.dev/todomvc

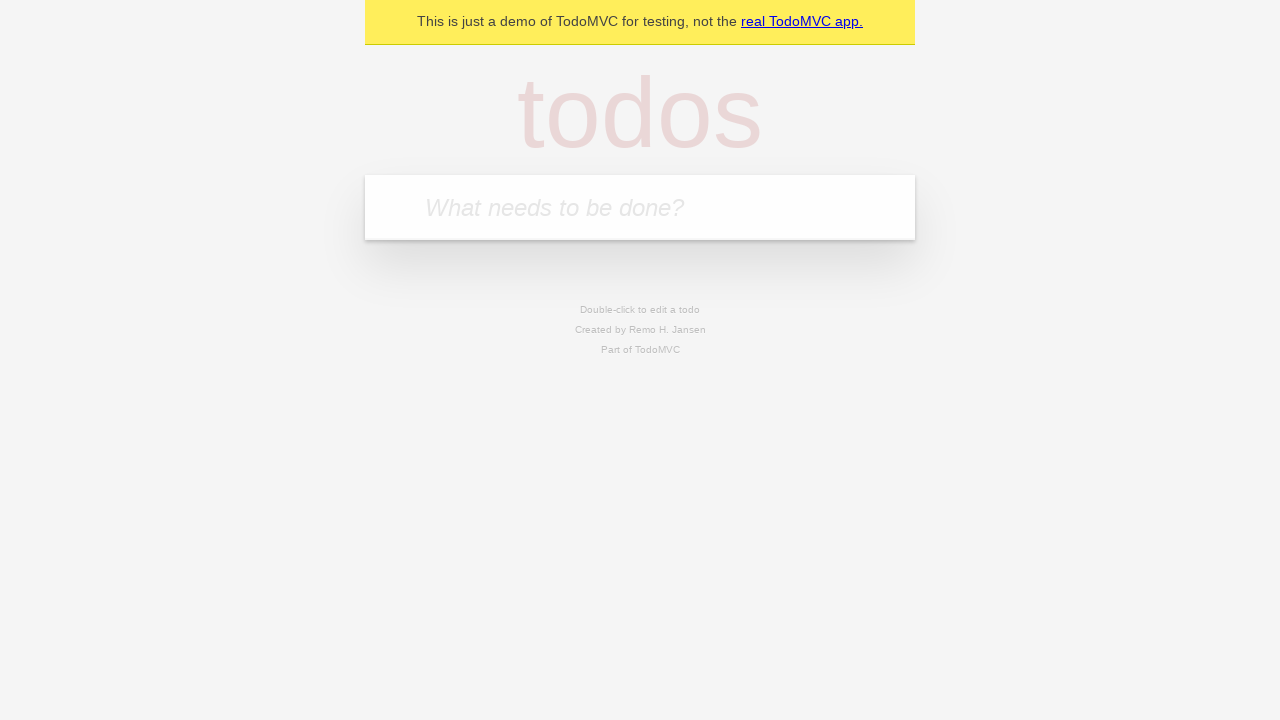

Filled todo input with 'buy some cheese' on internal:attr=[placeholder="What needs to be done?"i]
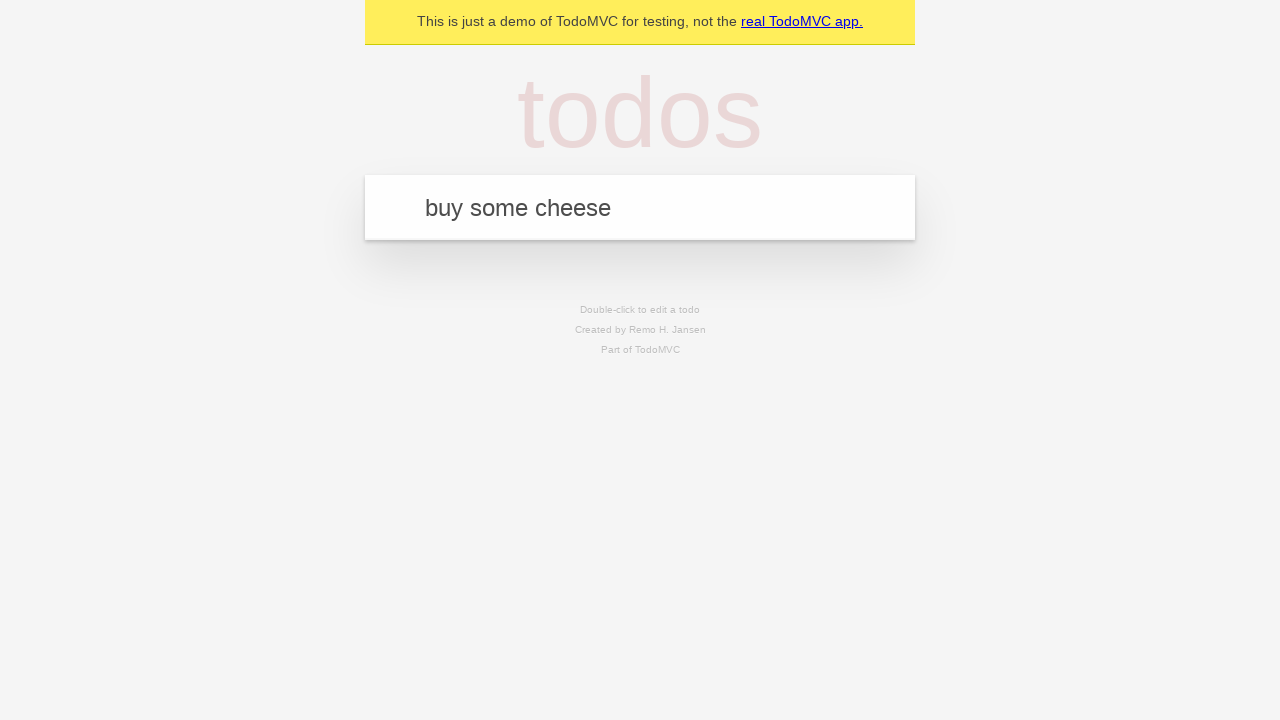

Pressed Enter to create first todo on internal:attr=[placeholder="What needs to be done?"i]
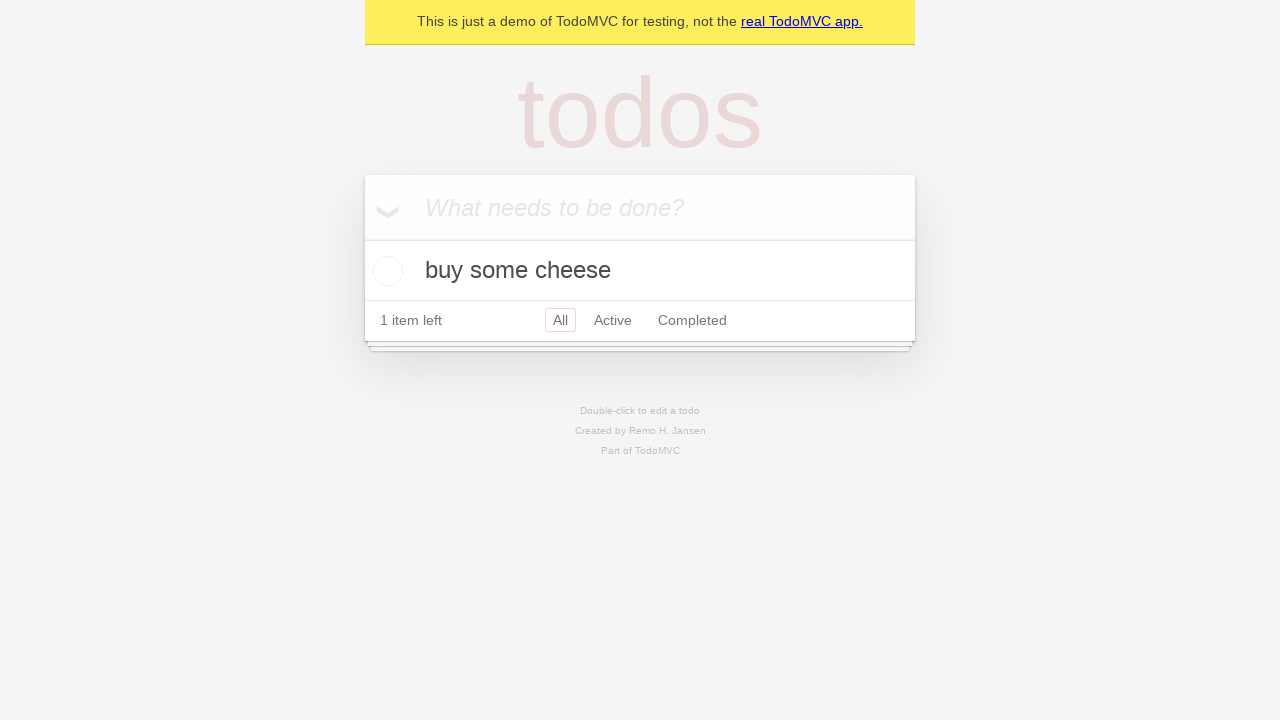

Filled todo input with 'feed the cat' on internal:attr=[placeholder="What needs to be done?"i]
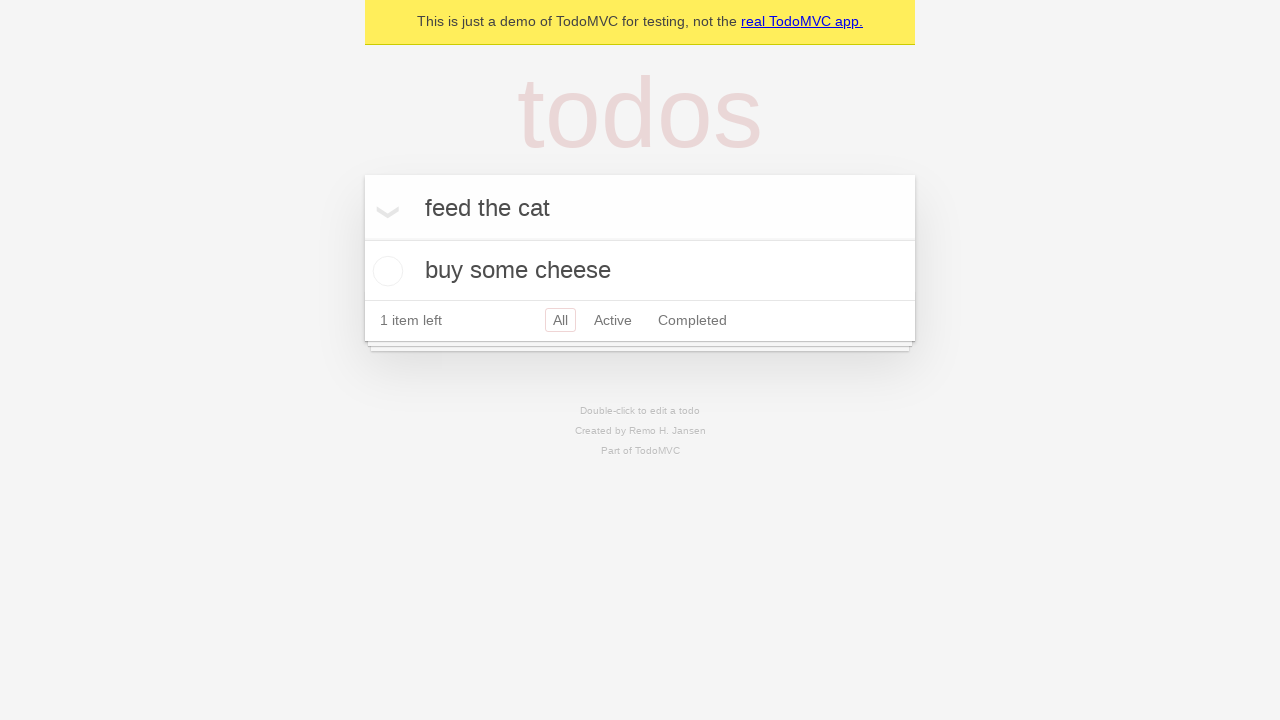

Pressed Enter to create second todo on internal:attr=[placeholder="What needs to be done?"i]
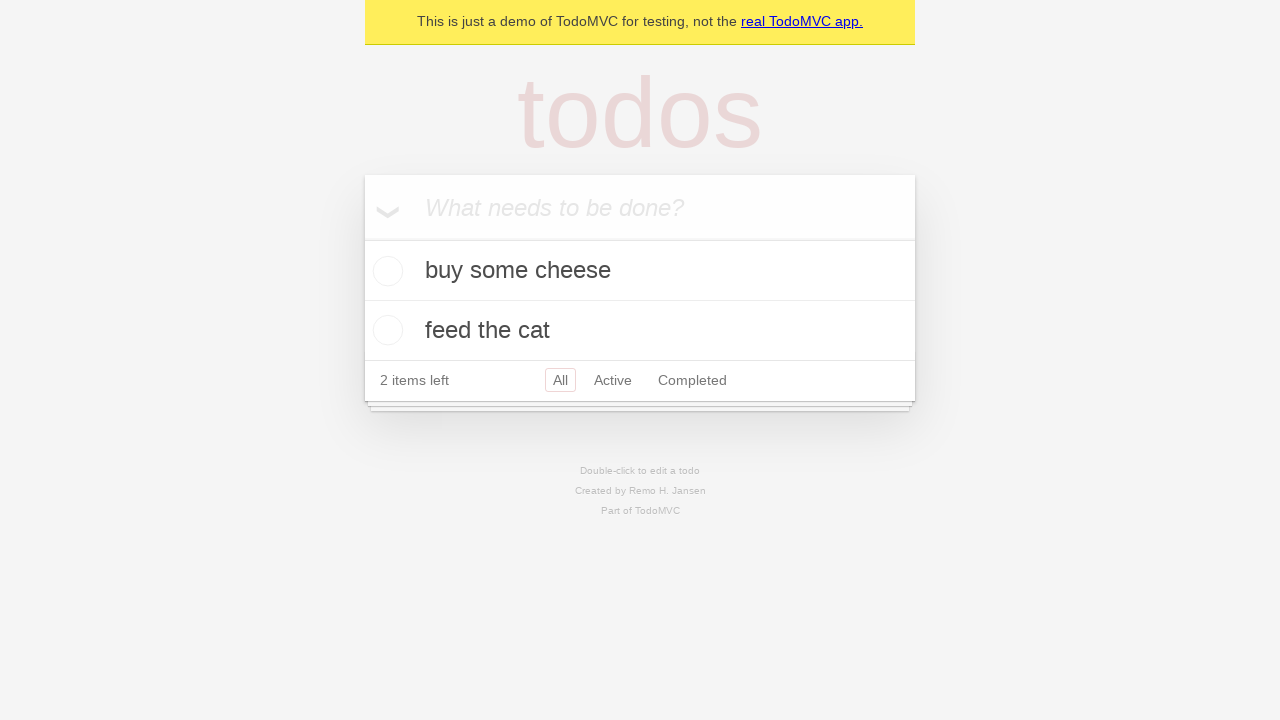

Filled todo input with 'book a doctors appointment' on internal:attr=[placeholder="What needs to be done?"i]
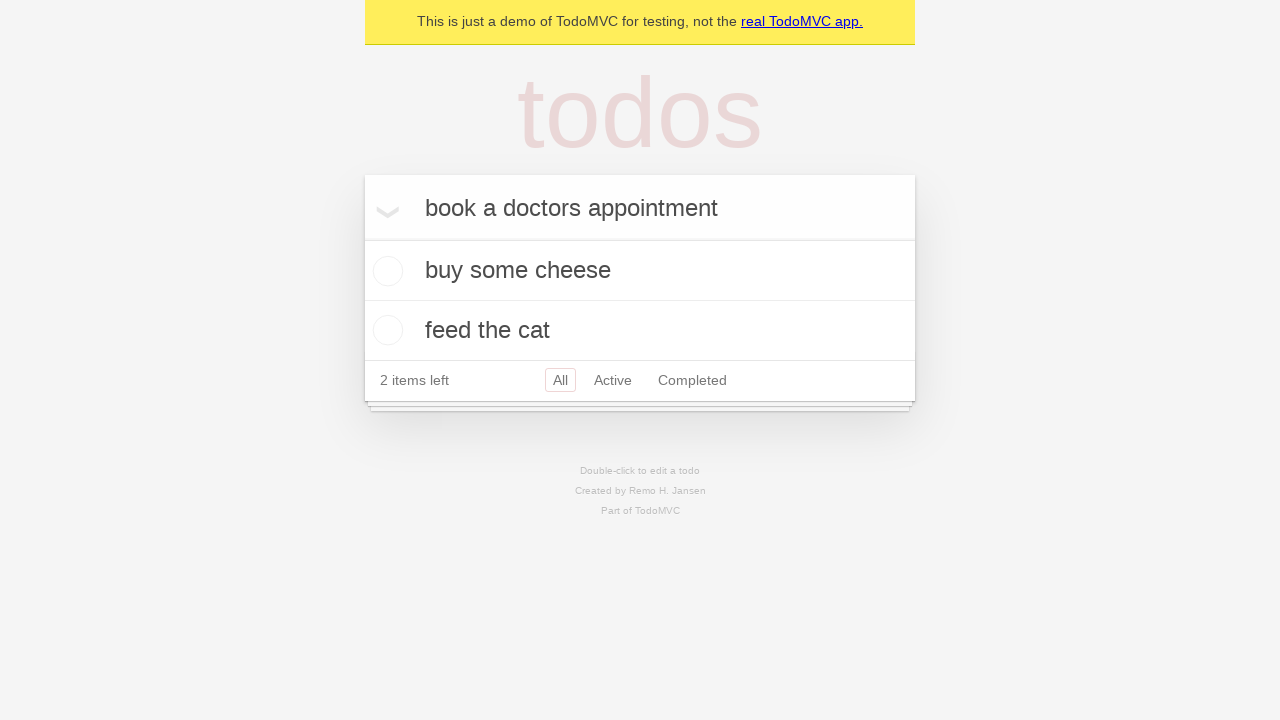

Pressed Enter to create third todo on internal:attr=[placeholder="What needs to be done?"i]
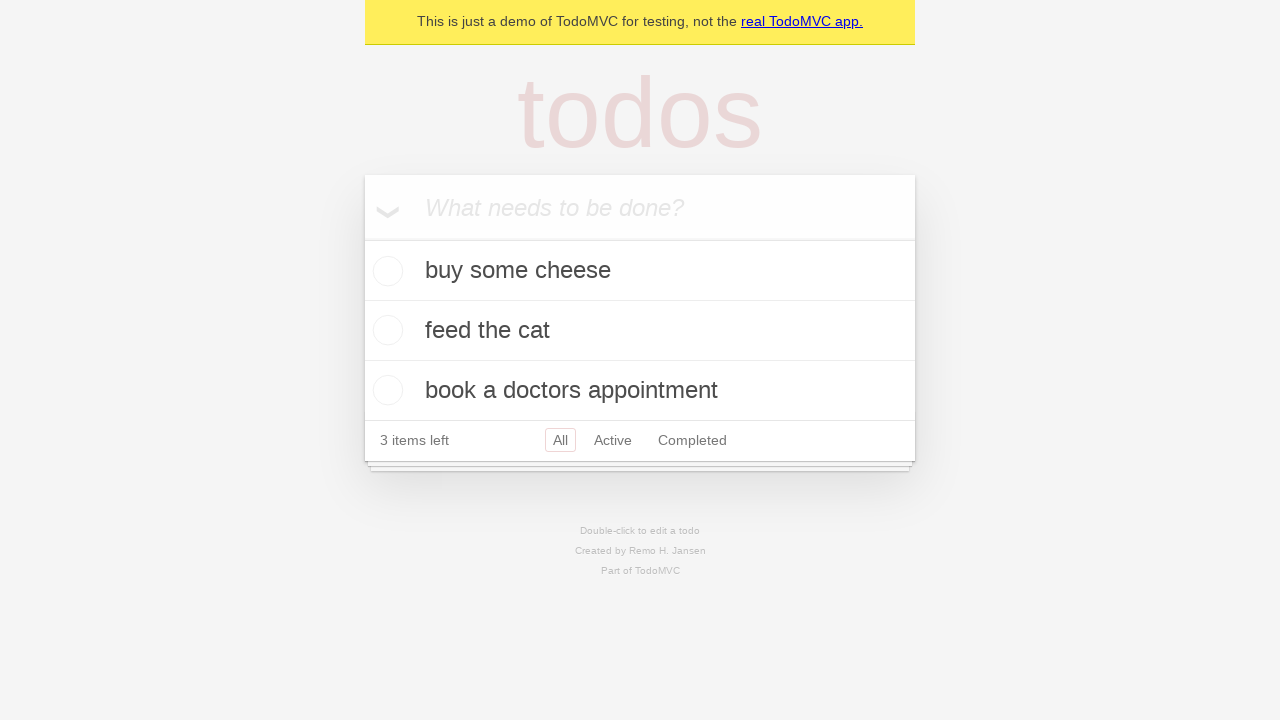

Double-clicked second todo item to enter edit mode at (640, 331) on internal:testid=[data-testid="todo-item"s] >> nth=1
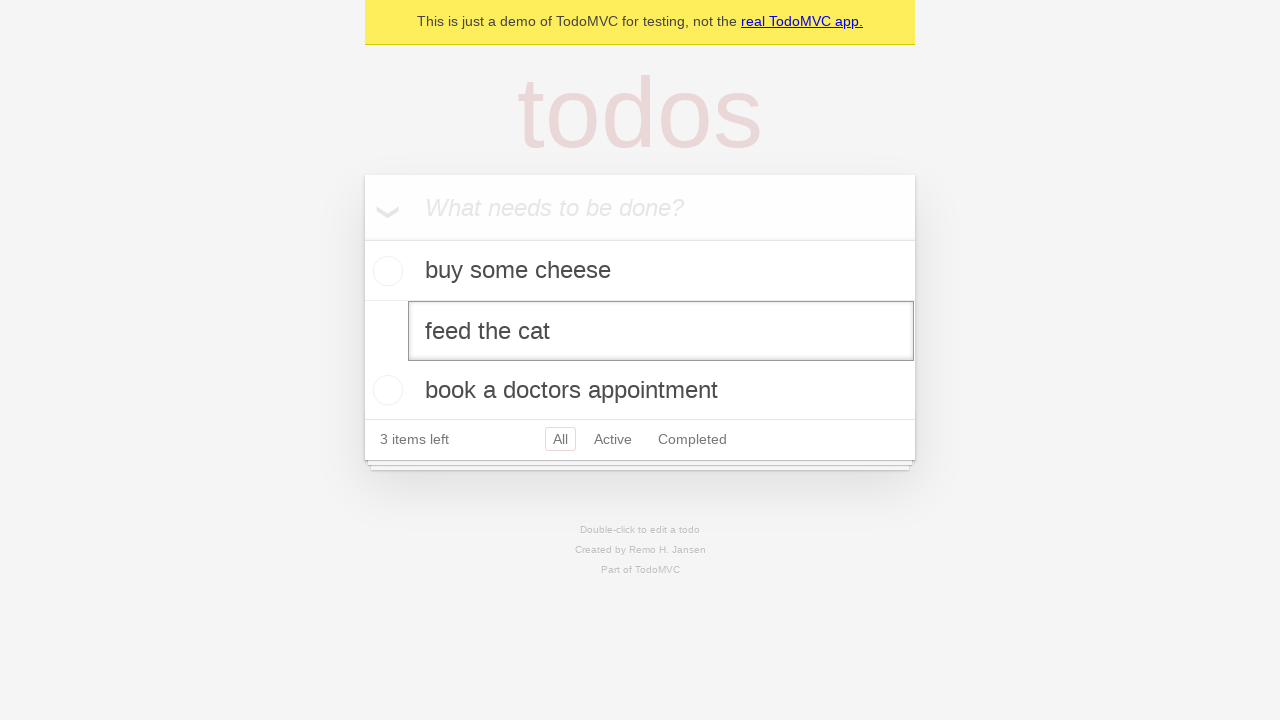

Filled edit field with text containing leading and trailing whitespace on internal:testid=[data-testid="todo-item"s] >> nth=1 >> internal:role=textbox[nam
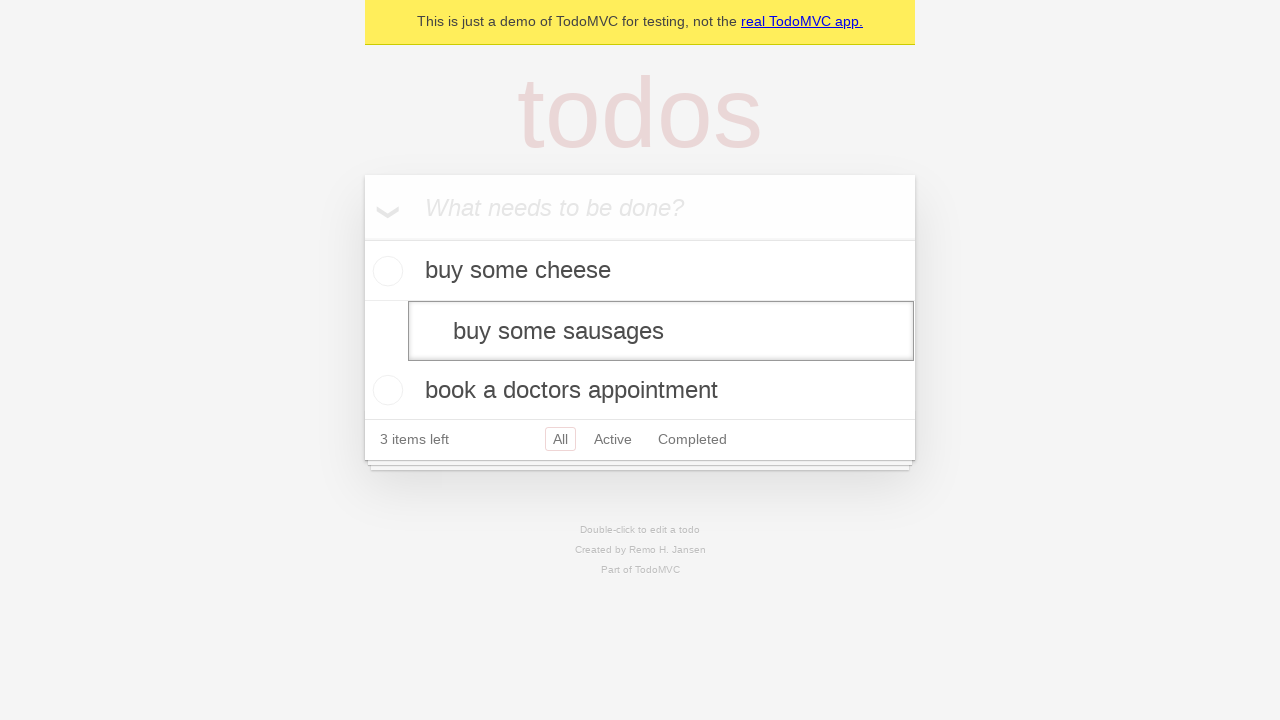

Pressed Enter to save edited todo, whitespace should be trimmed on internal:testid=[data-testid="todo-item"s] >> nth=1 >> internal:role=textbox[nam
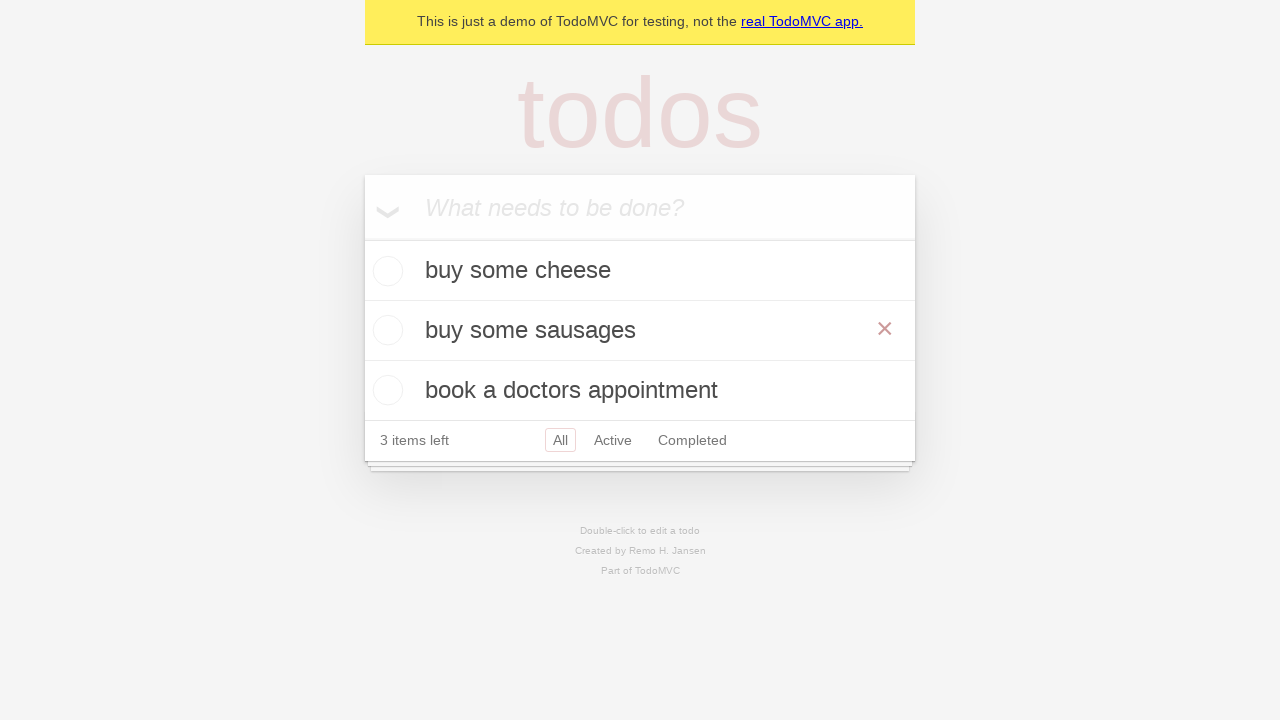

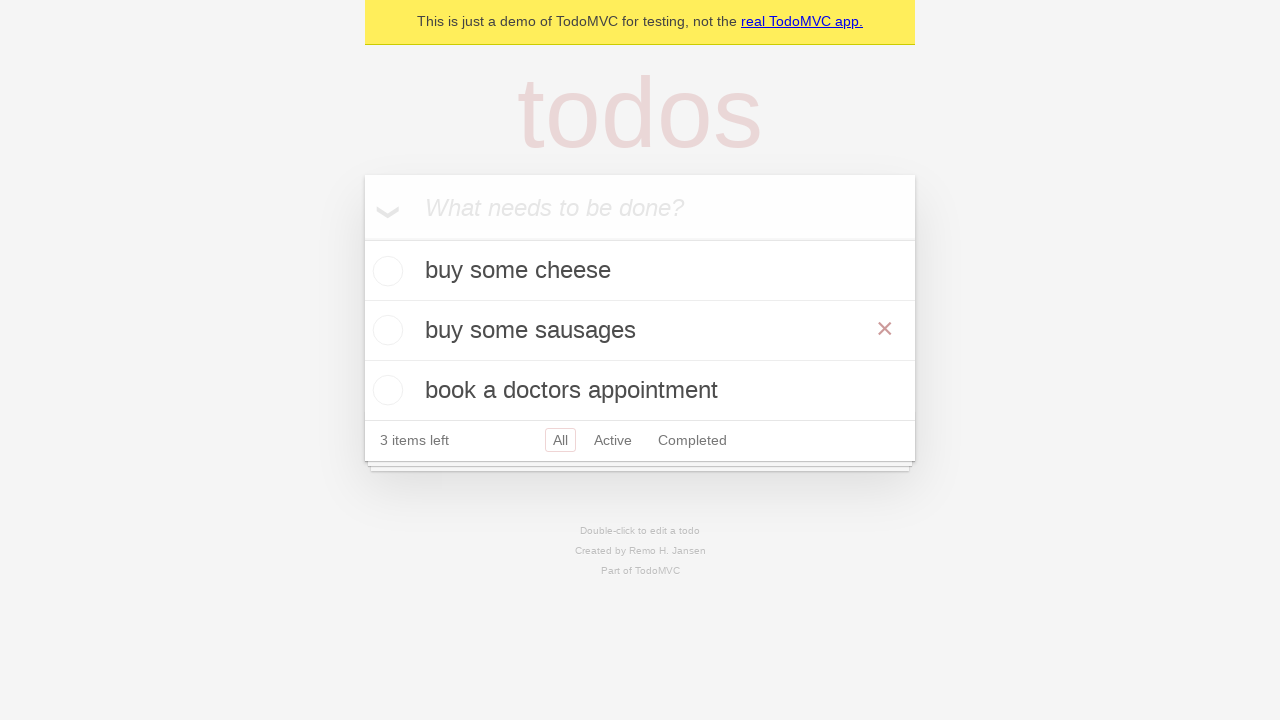